Tests opening a new browser tab by clicking a button and switching to the newly opened tab to verify its content

Starting URL: https://demoqa.com/browser-windows

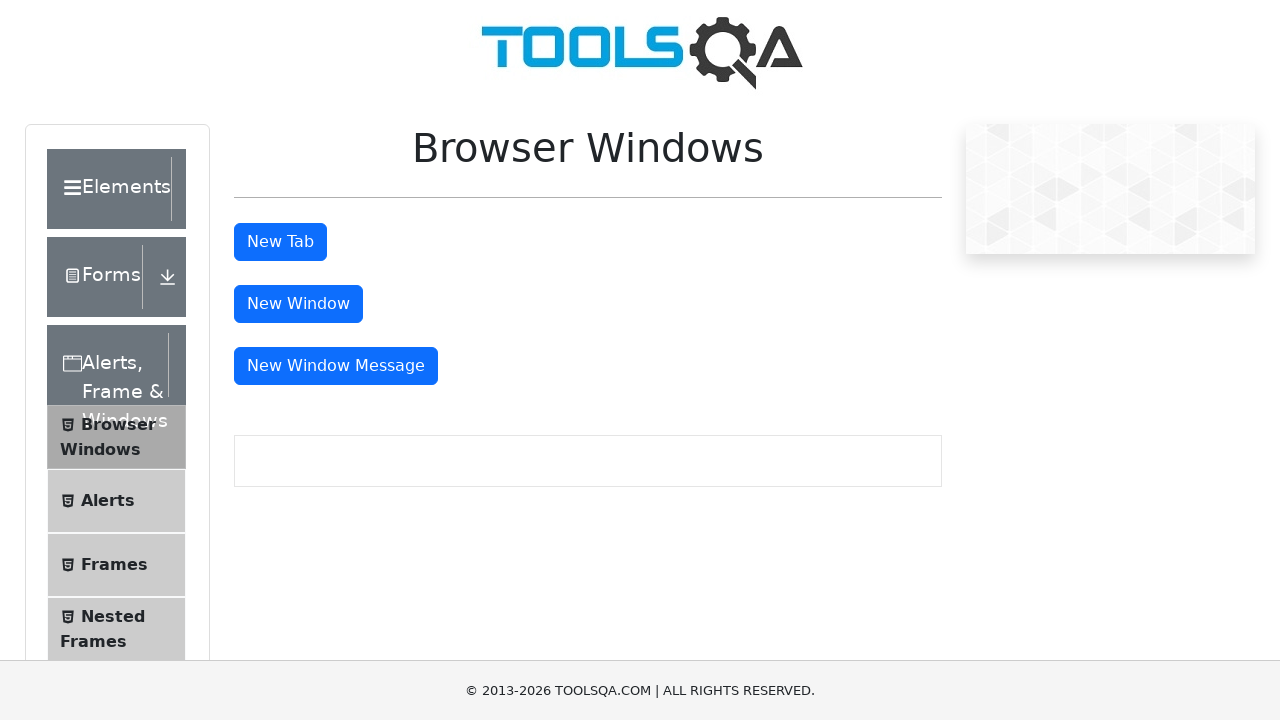

Clicked tab button to open new browser tab at (280, 242) on #tabButton
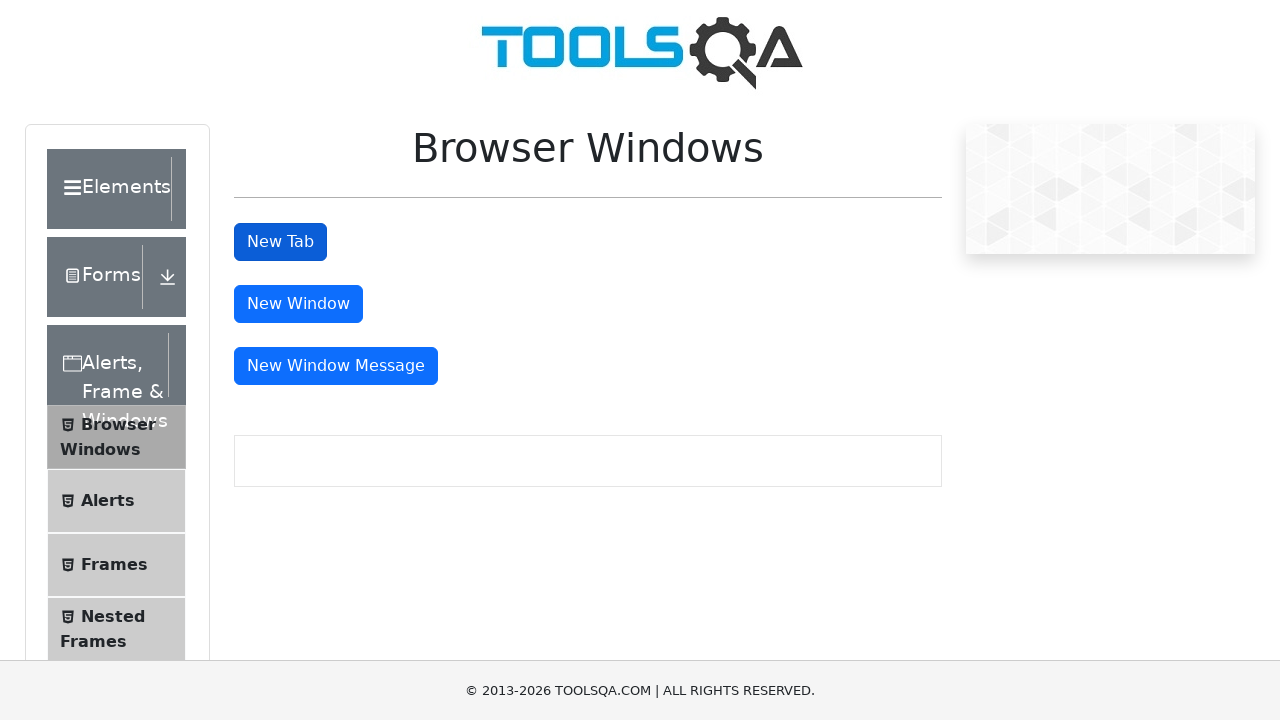

Captured newly opened tab
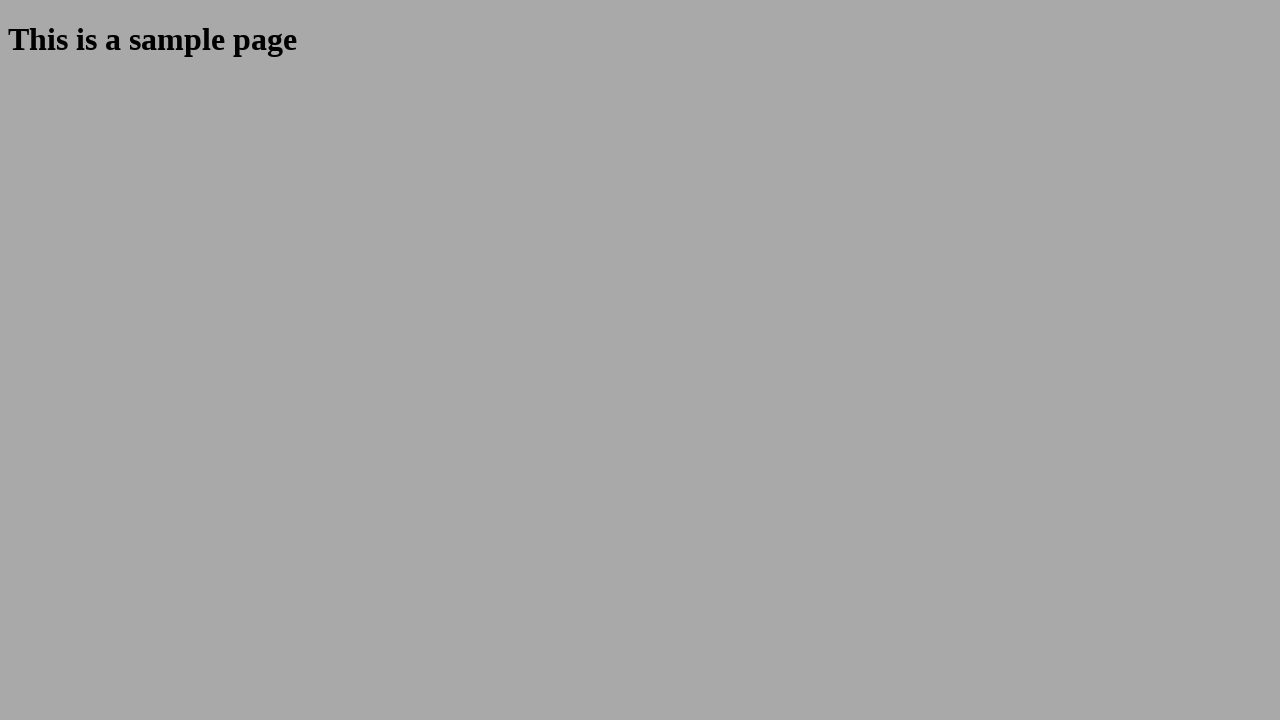

Waited for sample page content to load in new tab
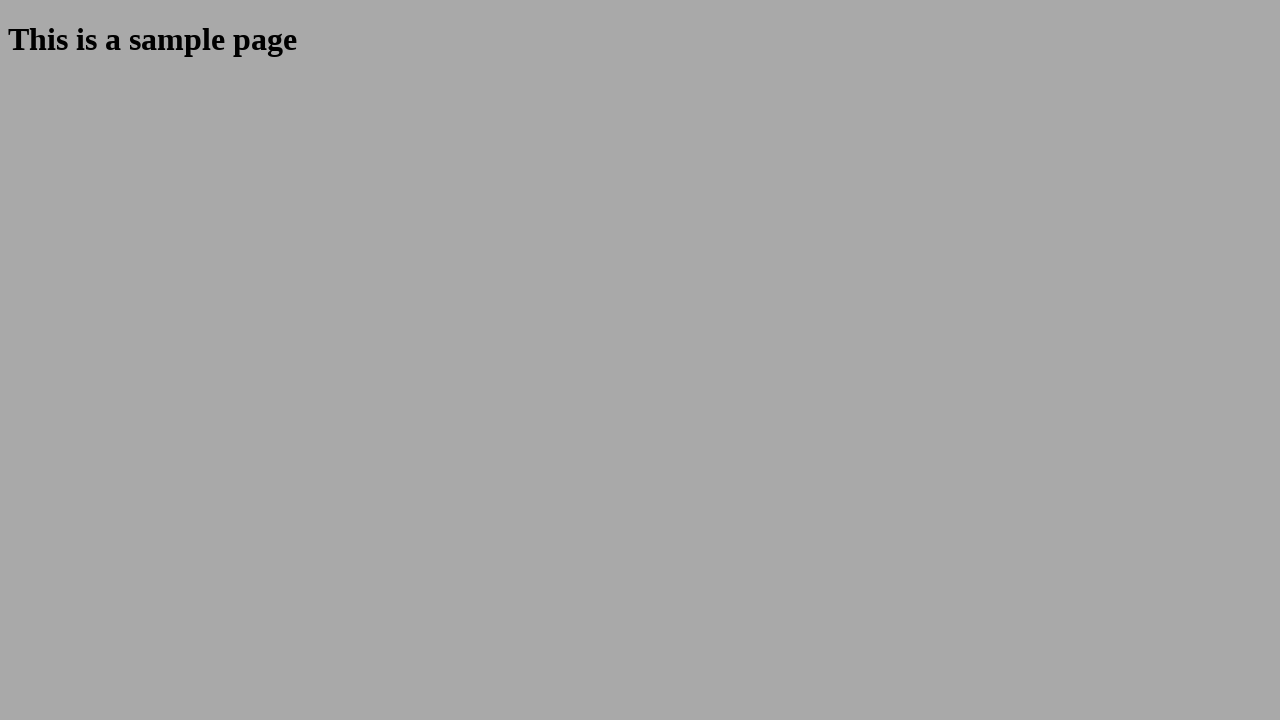

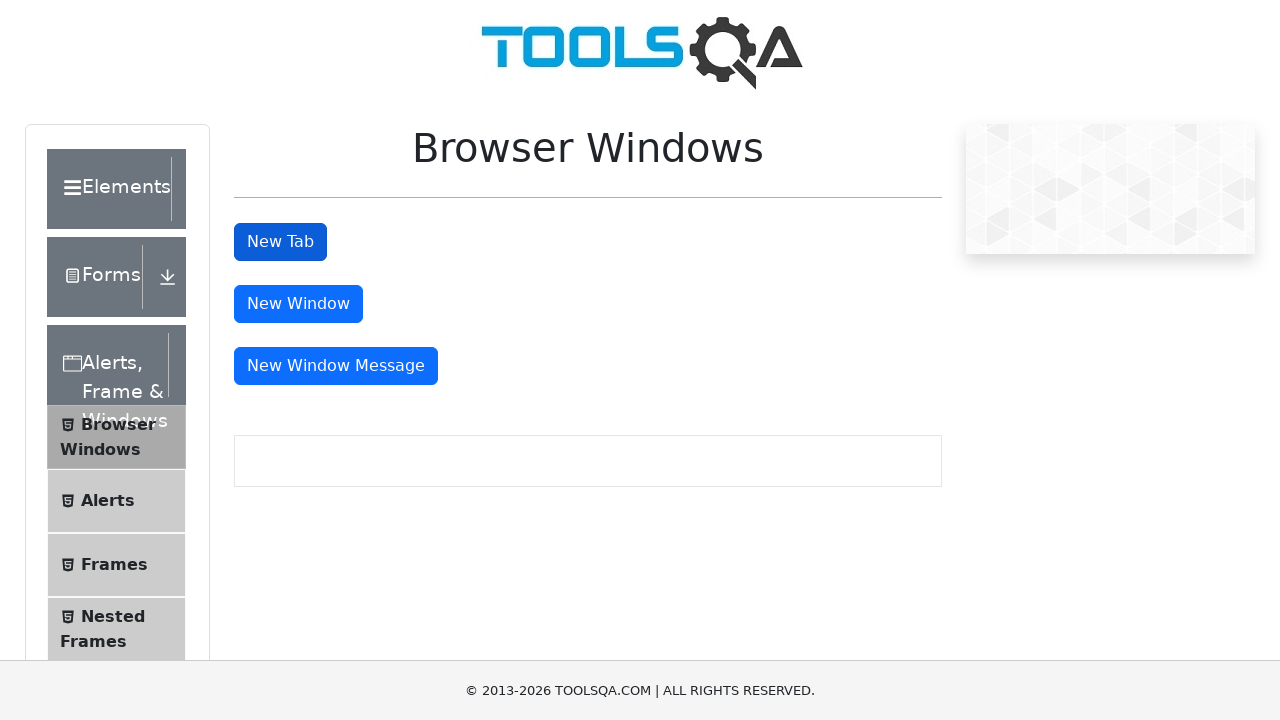